Tests iframe interaction by navigating to a frames demo page and extracting text content from h1 elements within two different iframes using frame locators.

Starting URL: https://demoqa.com/frames

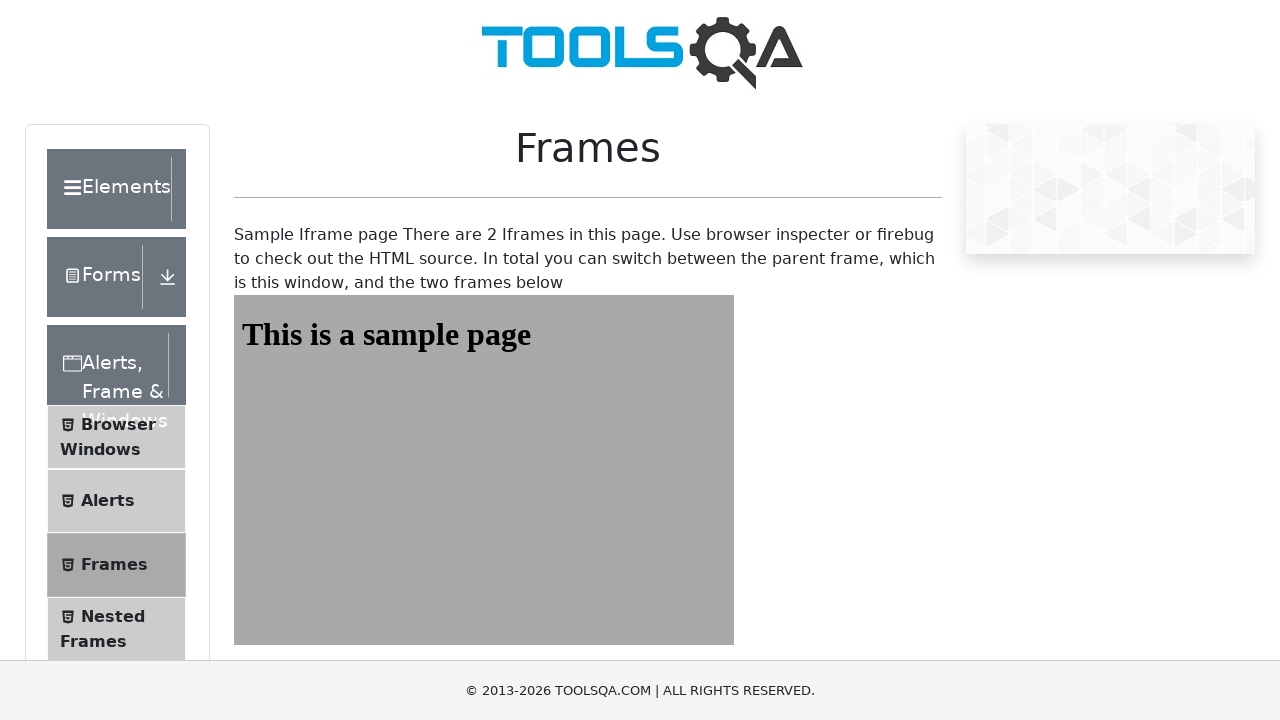

Navigated to frames demo page
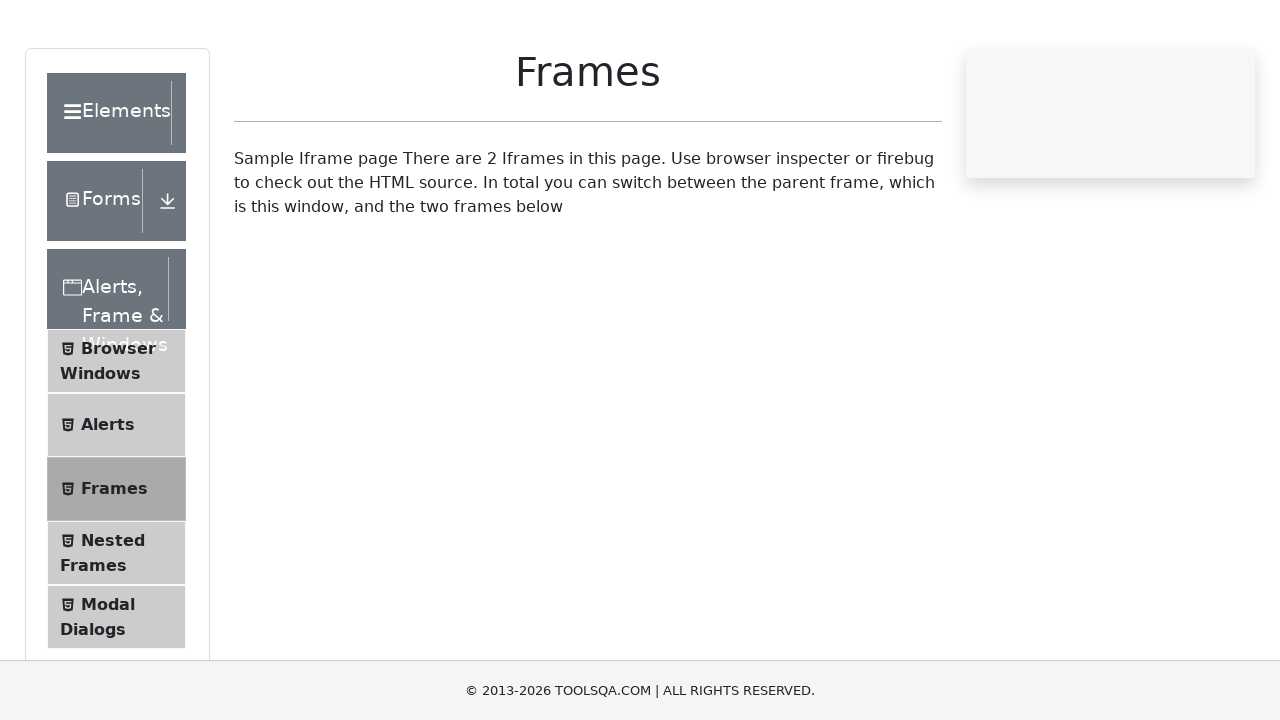

Extracted h1 text from frame2
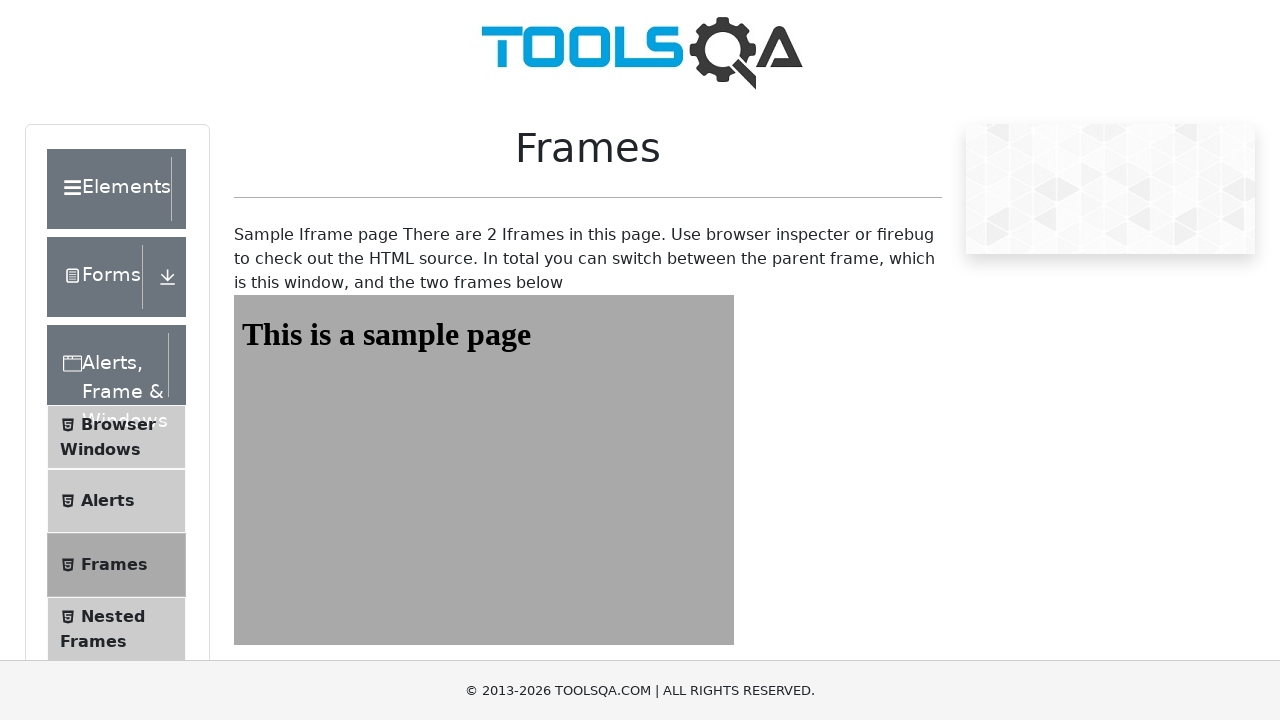

Extracted h1 text from frame1
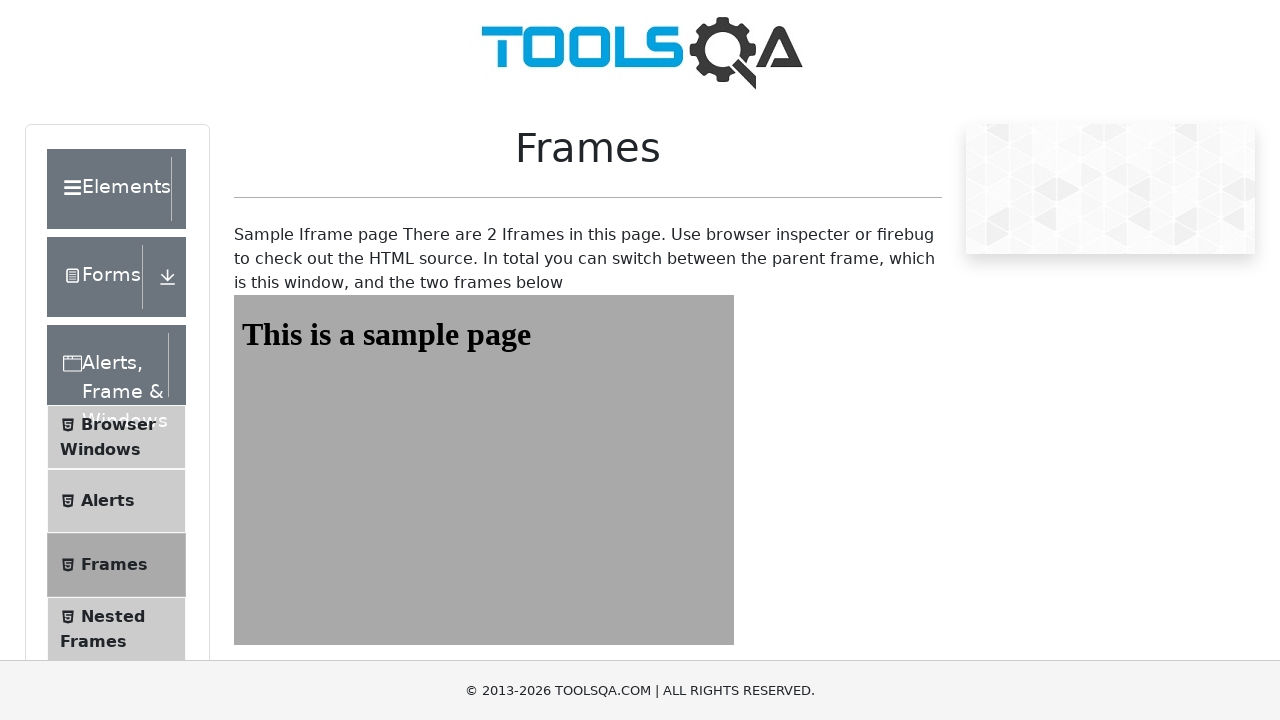

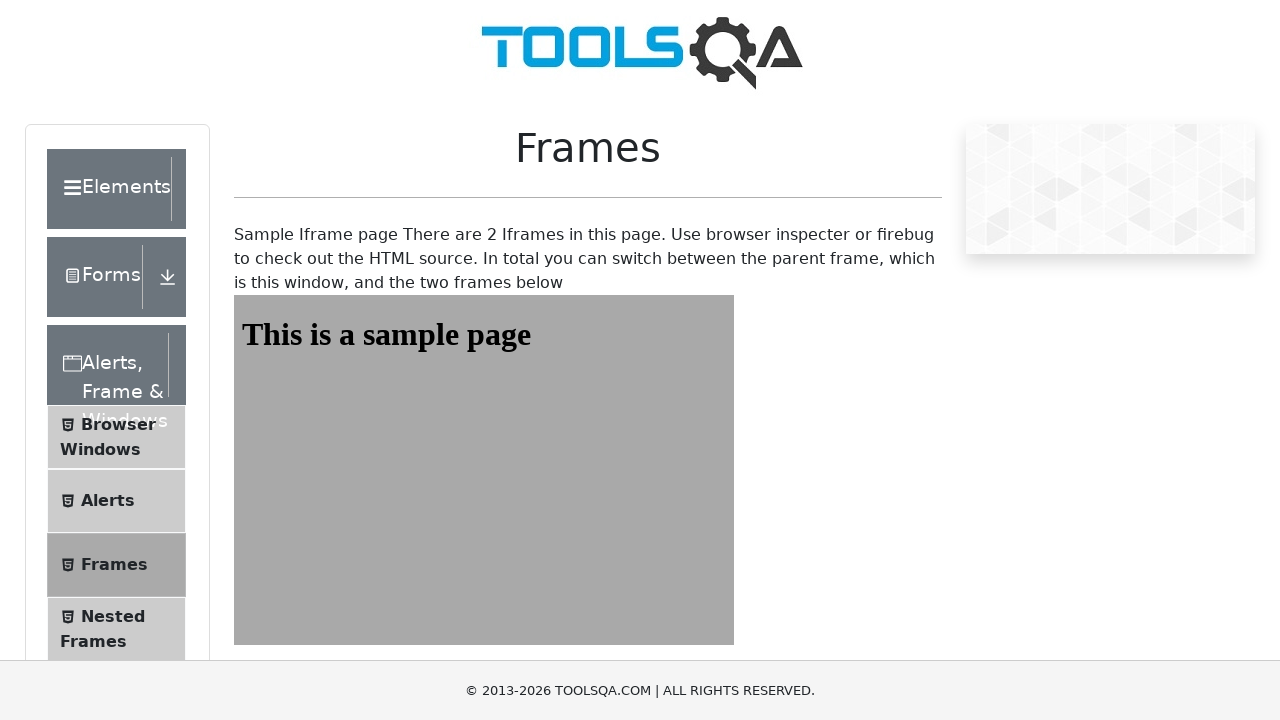